Tests TodoMVC application by selecting Backbone.js framework, adding three todo items, removing two of them, and verifying one item remains

Starting URL: https://todomvc.com

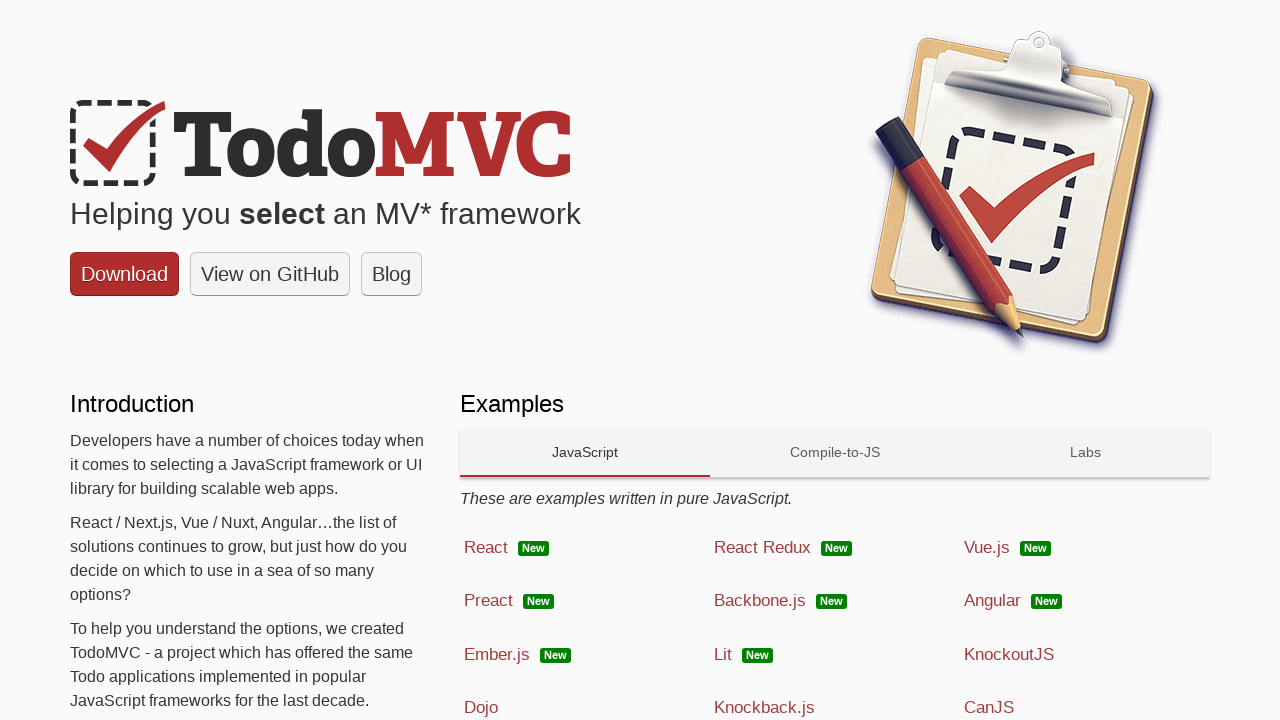

Selected Backbone.js framework at (760, 601) on text=Backbone.js
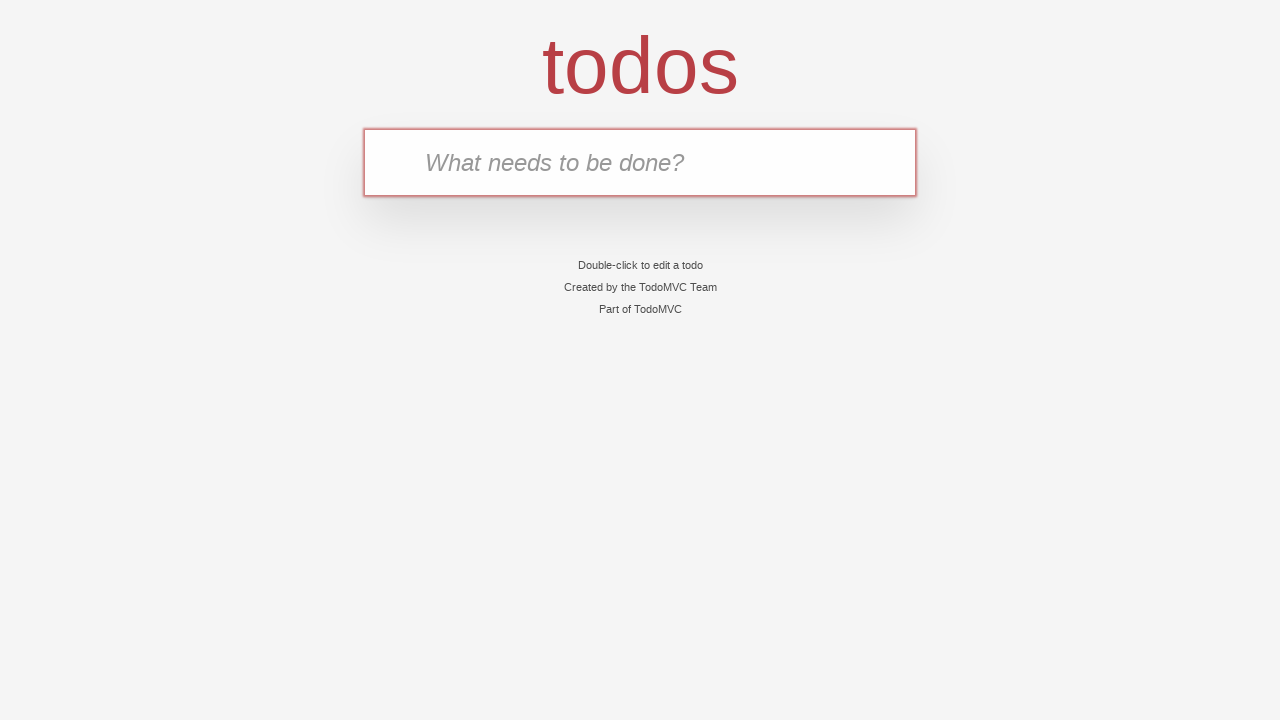

Filled first todo field with 'Meet a Friend' on .new-todo
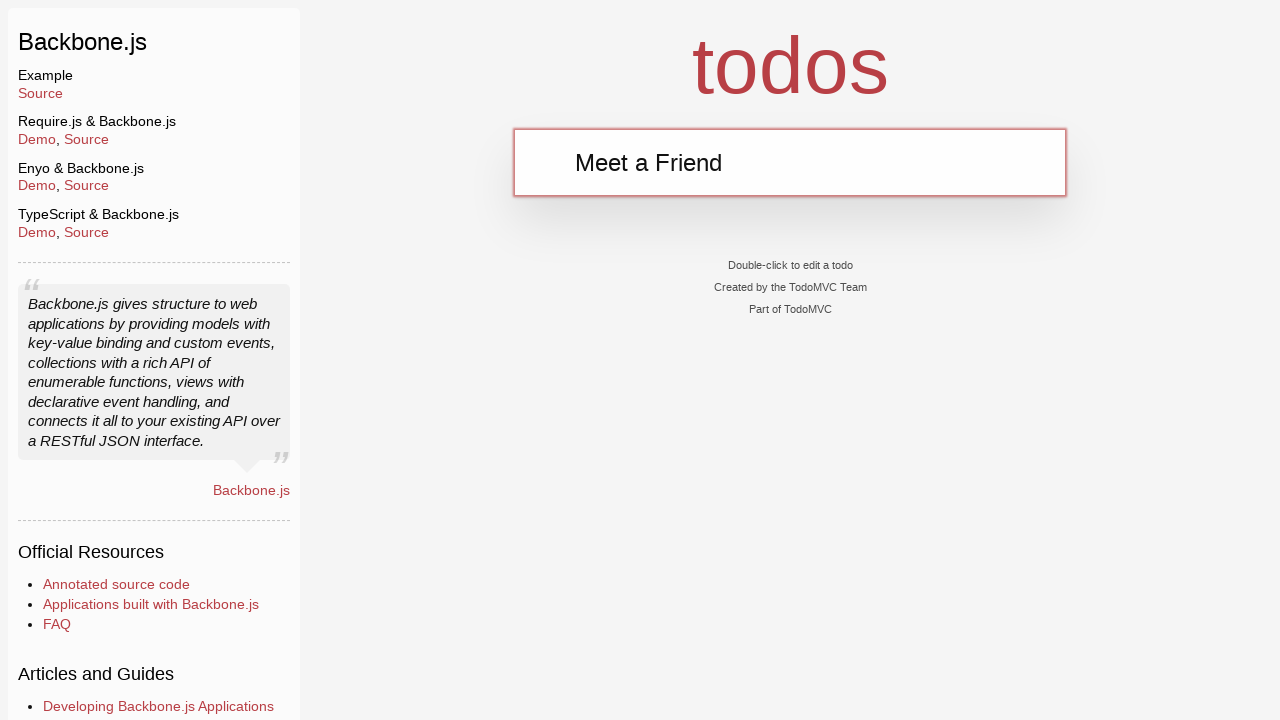

Pressed Enter to add first todo item on .new-todo
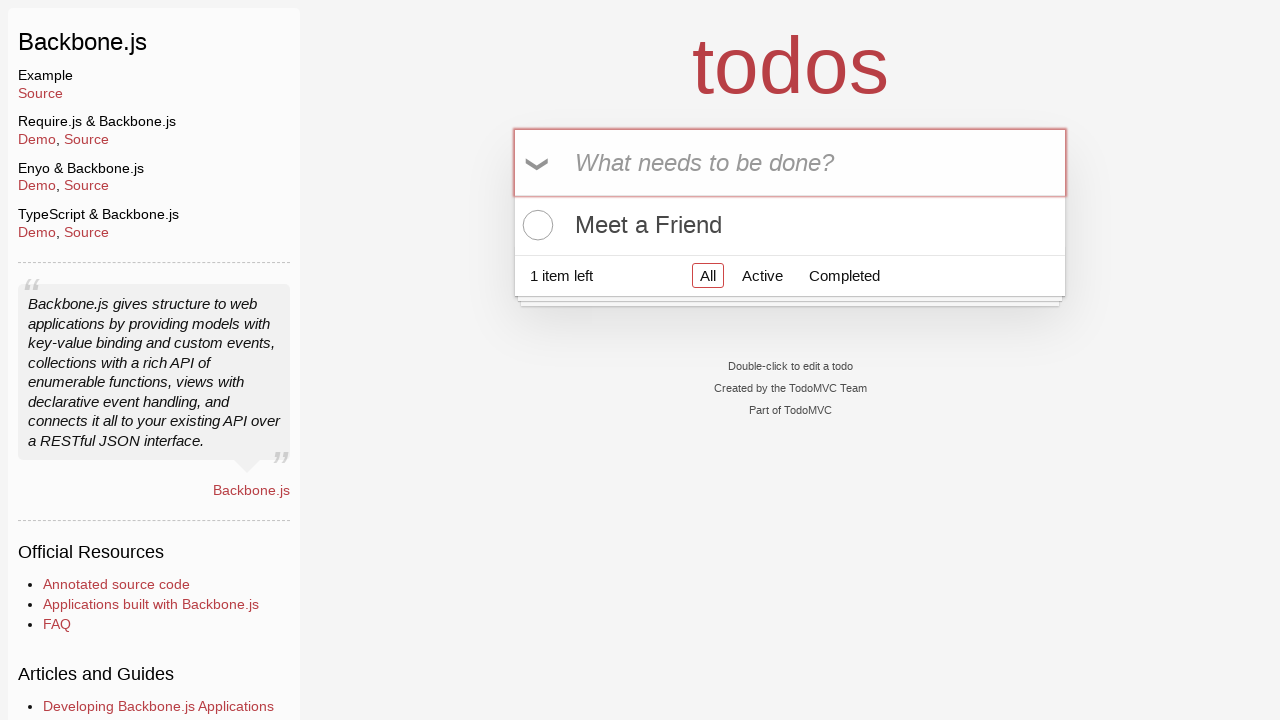

Filled second todo field with 'Buy Meat' on .new-todo
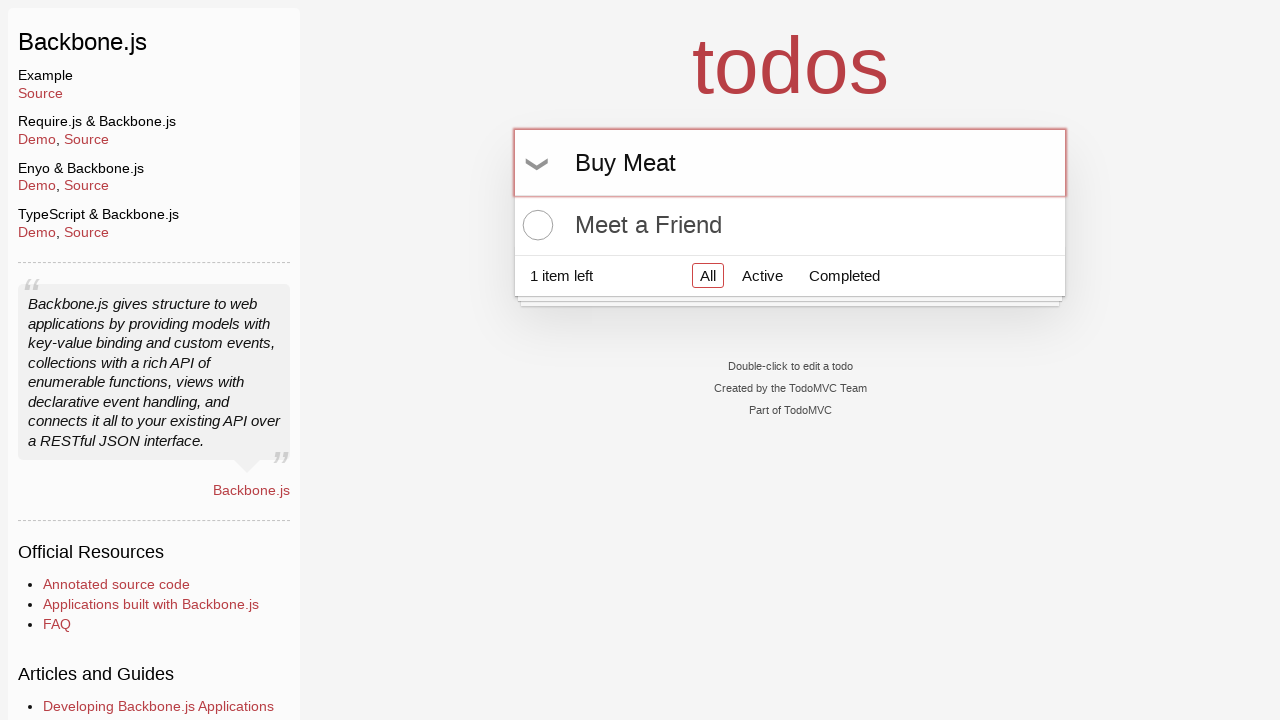

Pressed Enter to add second todo item on .new-todo
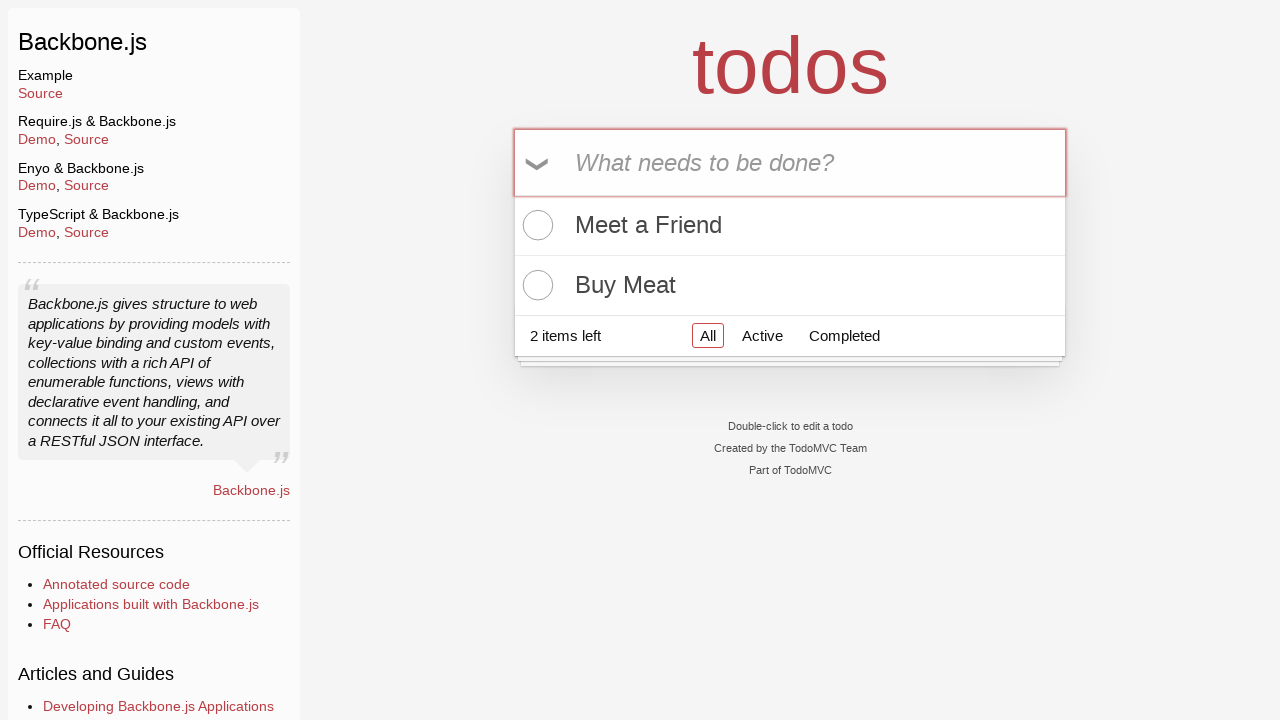

Filled third todo field with 'clean the car' on .new-todo
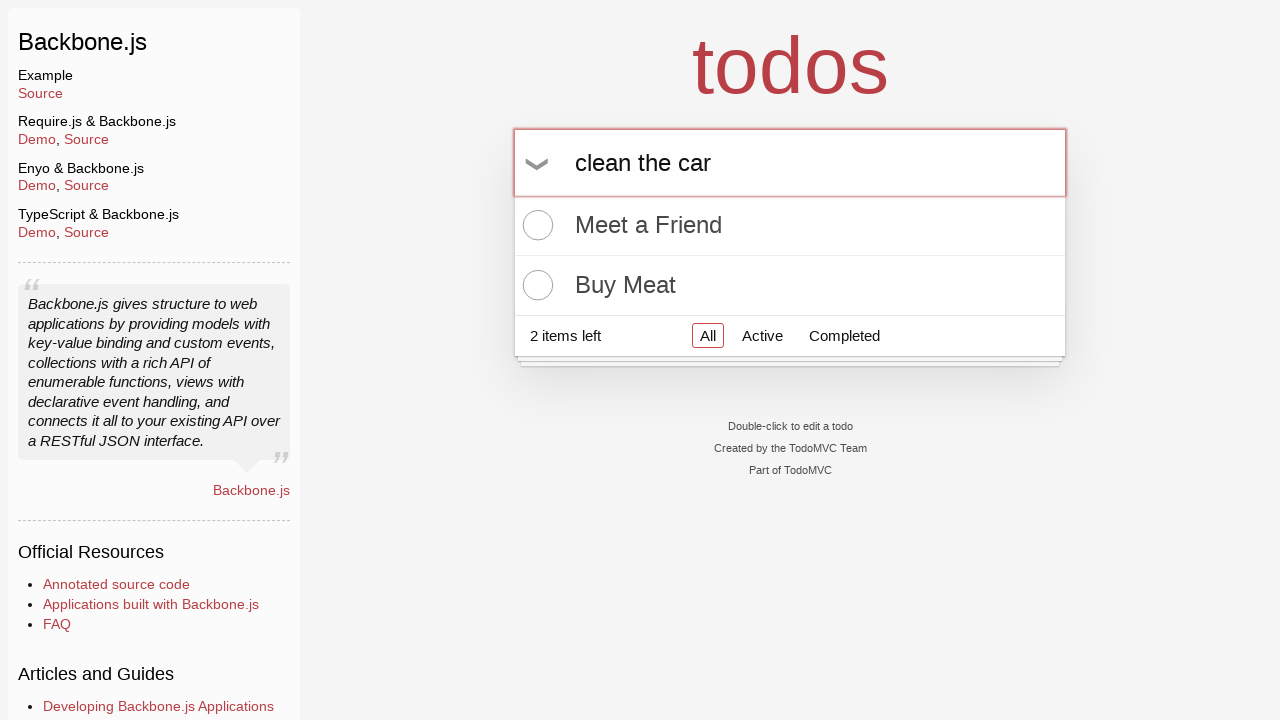

Pressed Enter to add third todo item on .new-todo
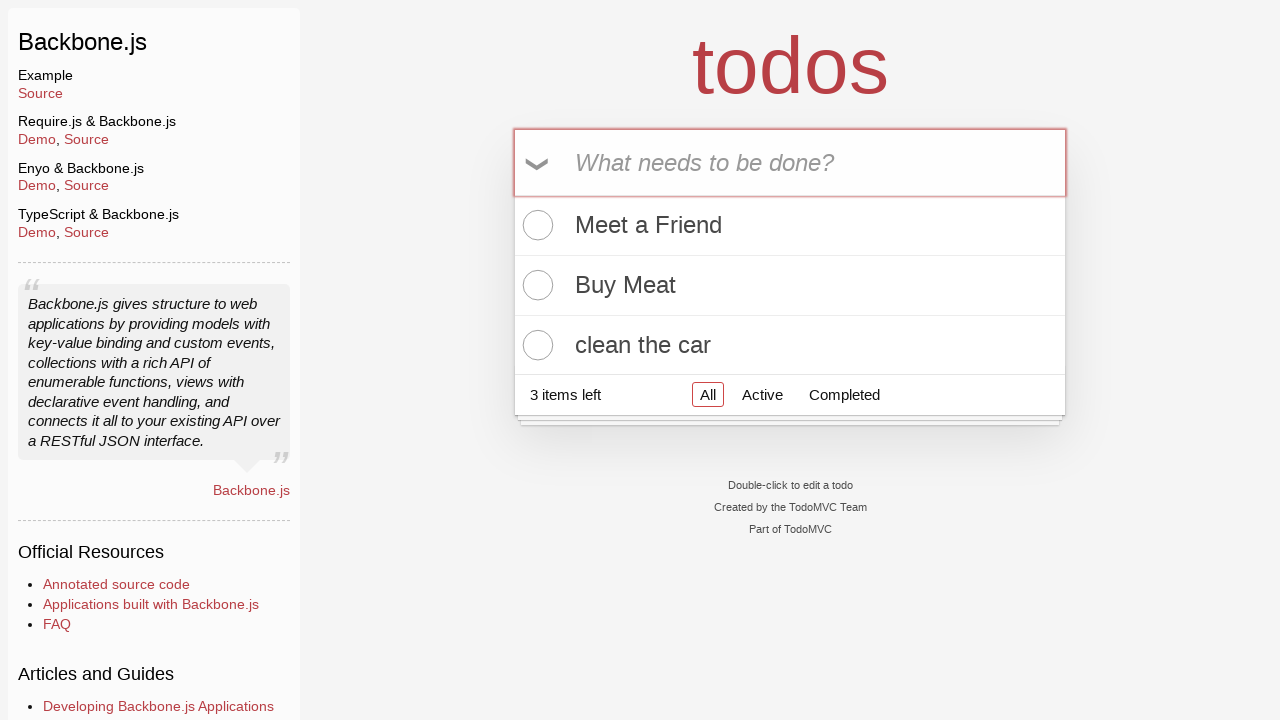

Marked first todo 'Meet a Friend' as complete at (535, 225) on li:nth-child(1) .toggle
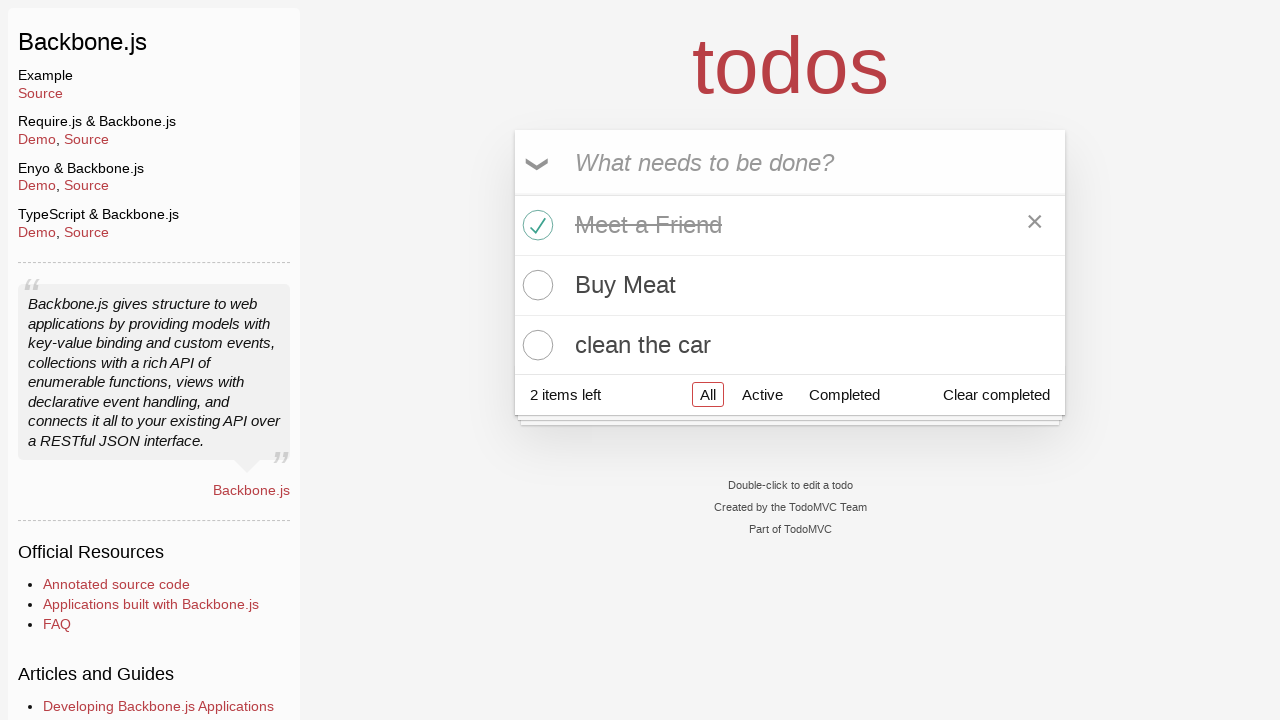

Marked third todo 'clean the car' as complete at (535, 345) on li:nth-child(3) .toggle
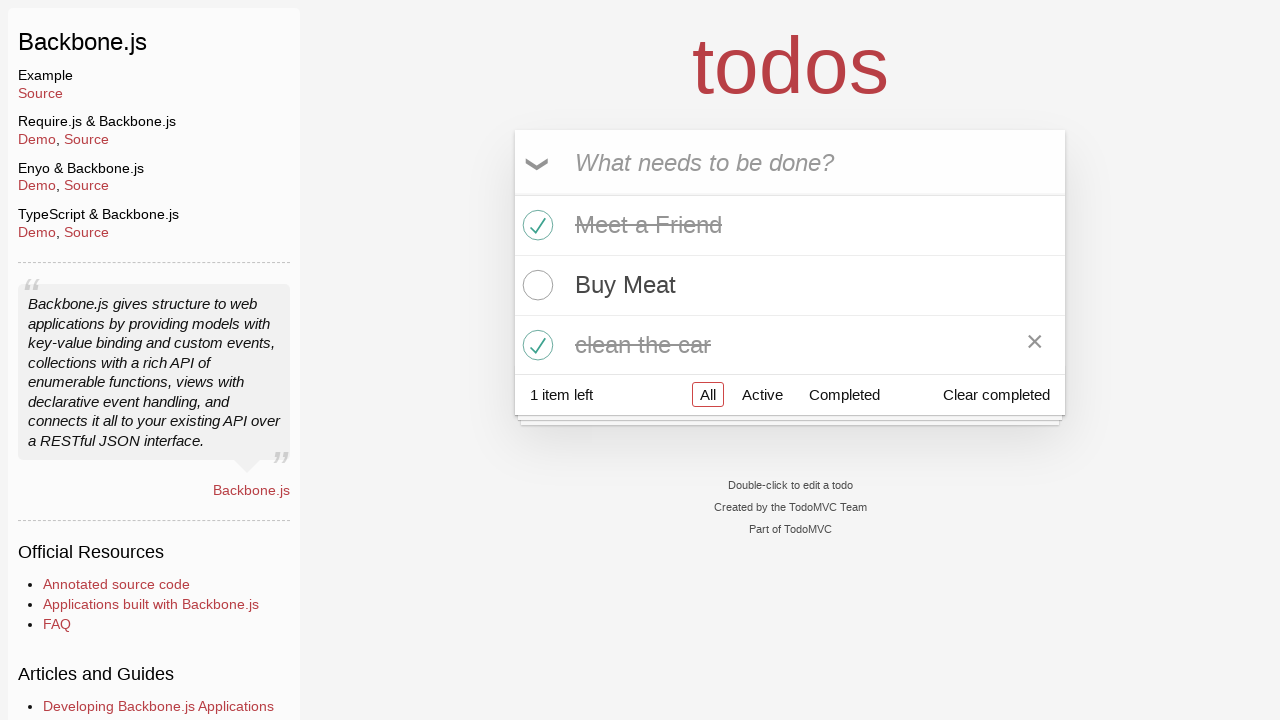

Verified item count footer is visible
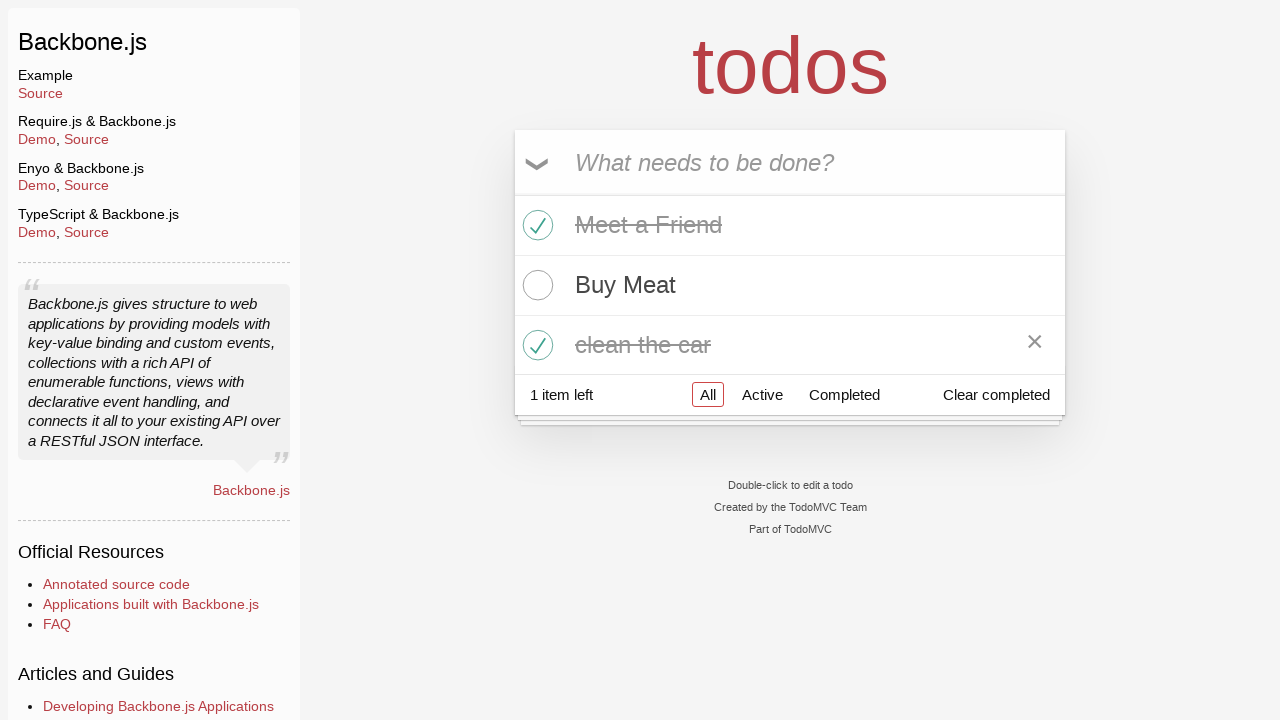

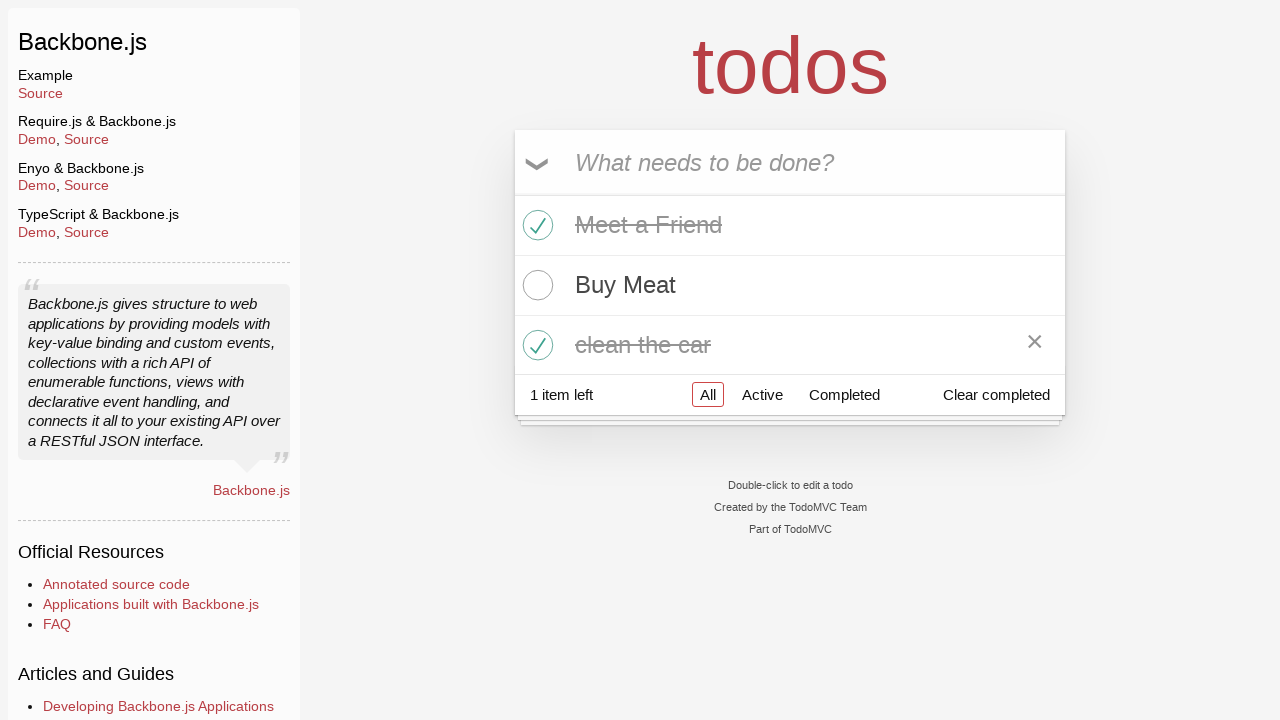